Tests calculator percentage operation by calculating 50% of 90 and verifying result equals 45

Starting URL: https://kalkpro.ru/

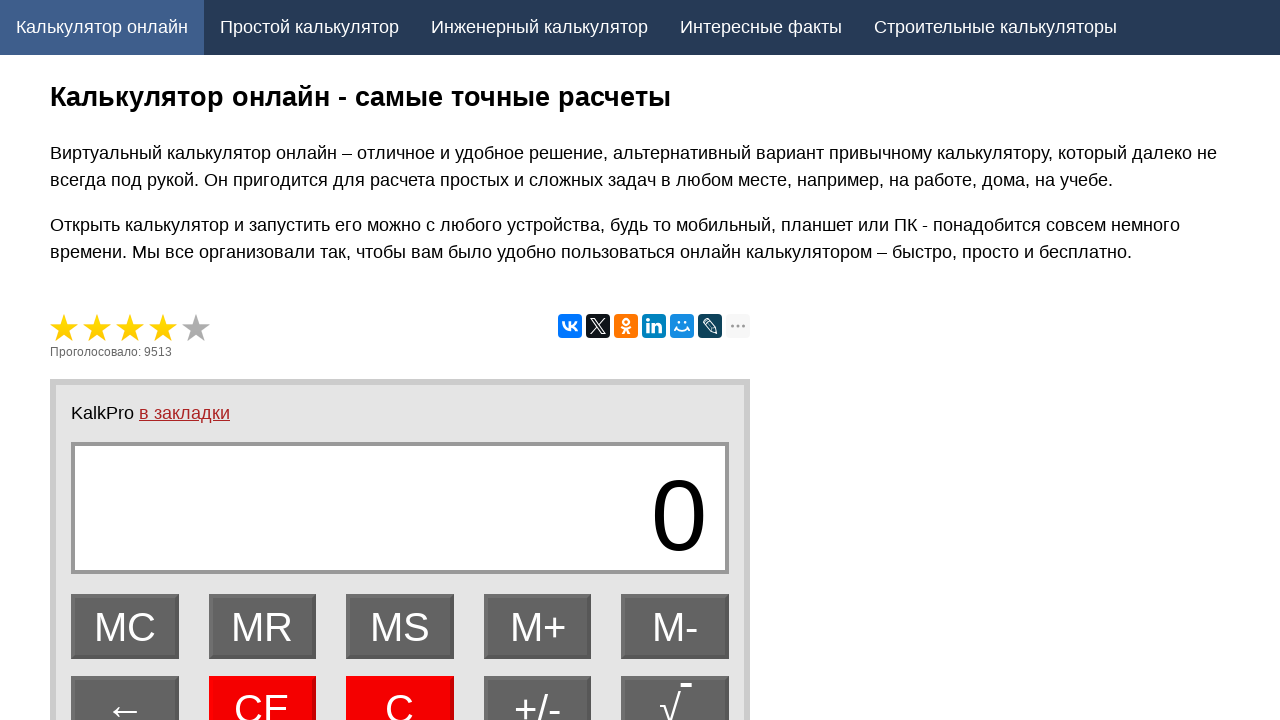

Clicked number 9 on calculator at (400, 361) on [name='9']
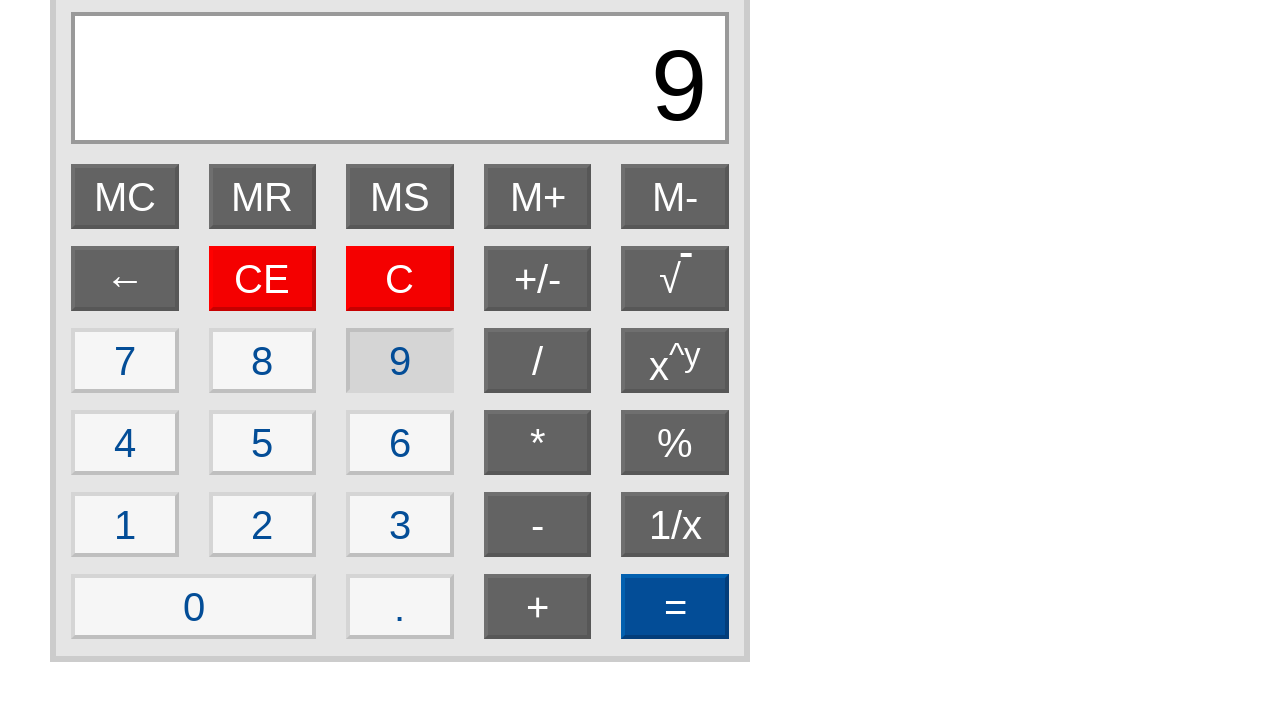

Clicked number 0 on calculator at (194, 607) on [name='0']
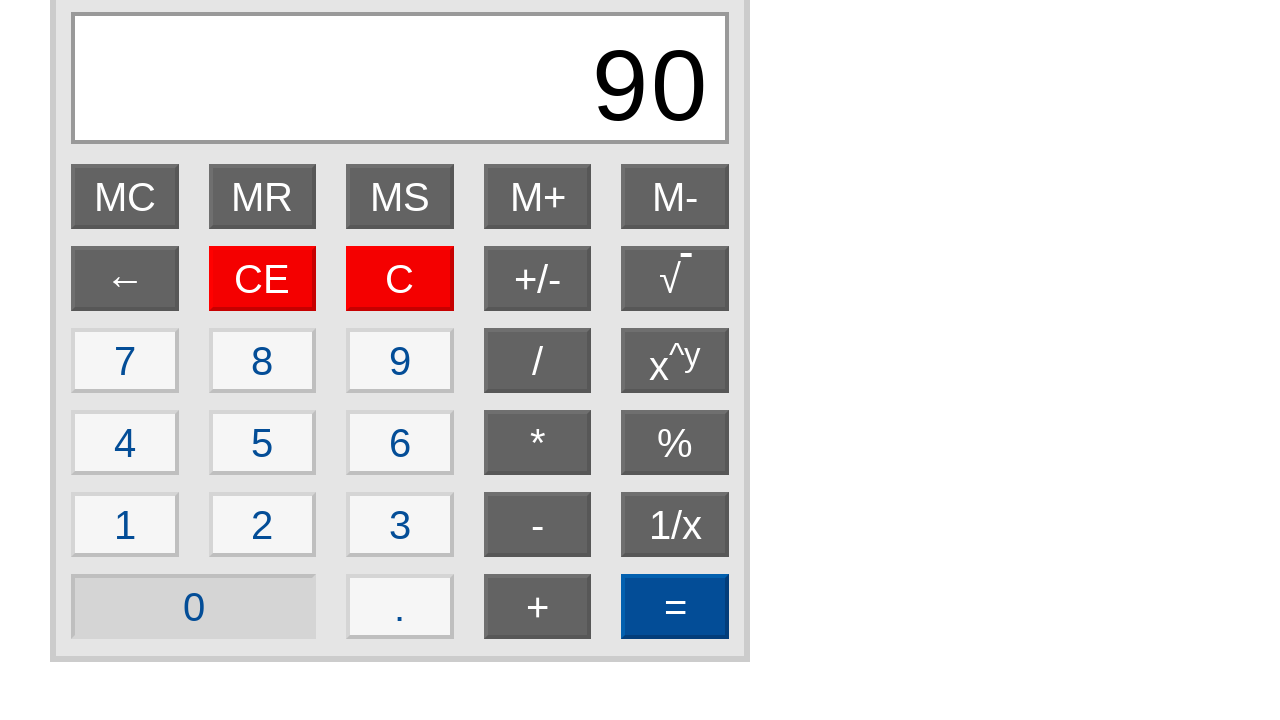

Clicked multiply operator (*) at (538, 443) on [name='*']
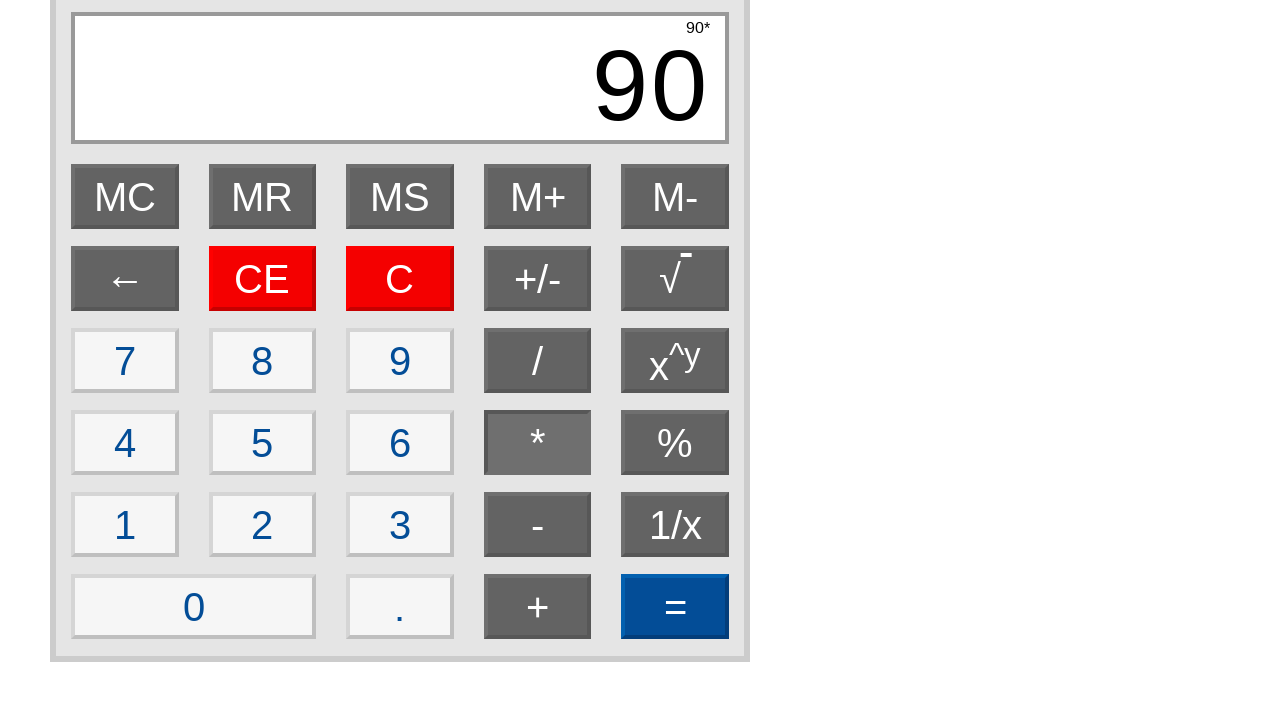

Clicked number 5 on calculator at (262, 443) on [name='5']
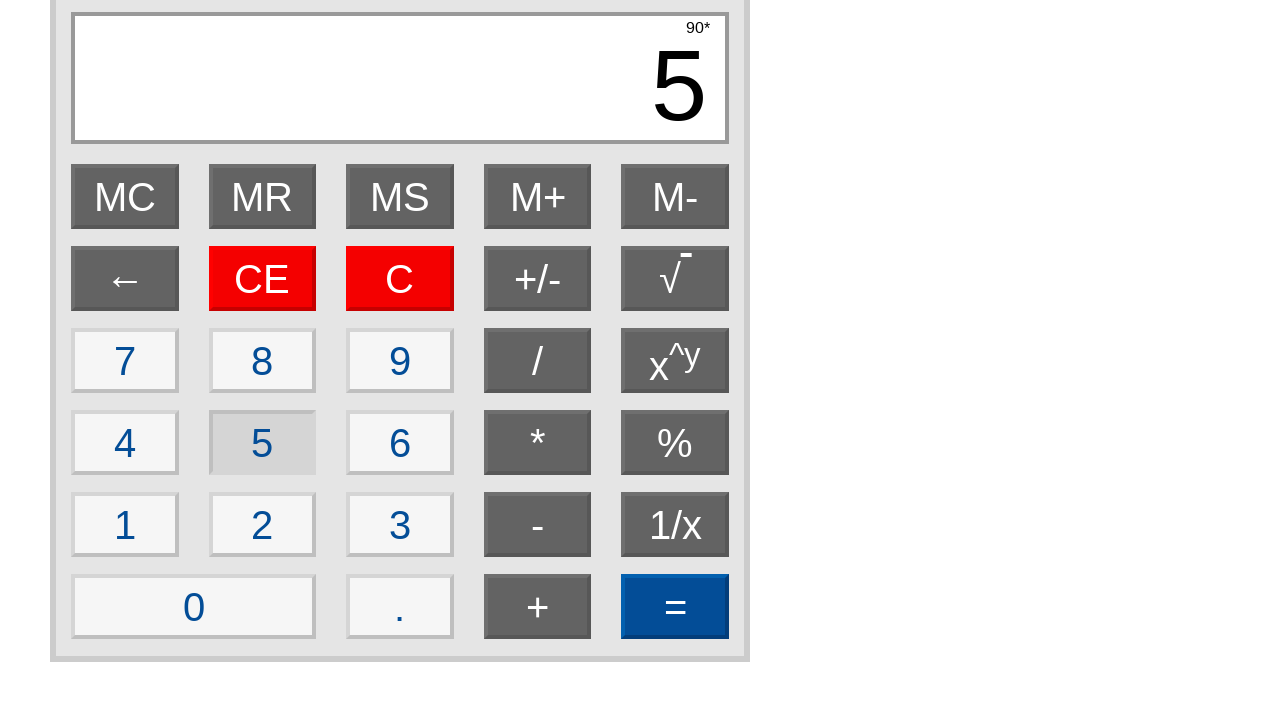

Clicked number 0 on calculator at (194, 607) on [name='0']
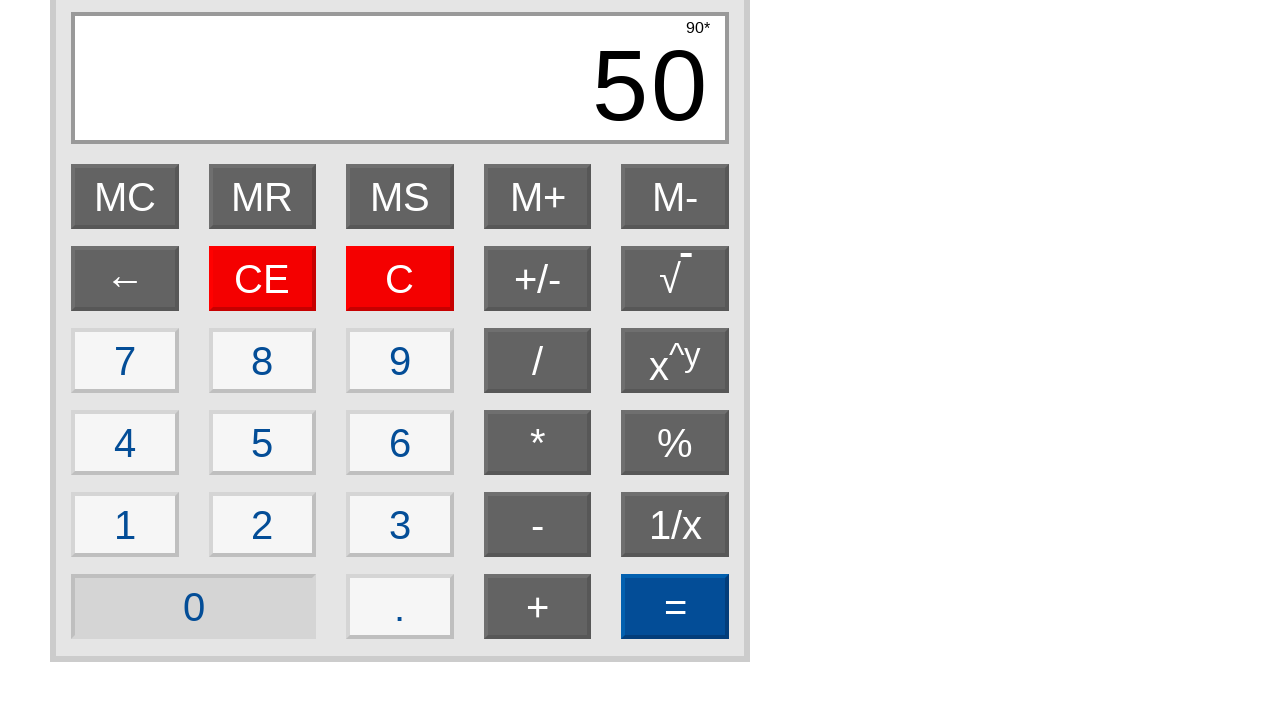

Clicked percent button to calculate 50% of 90 at (675, 443) on [name='Percent']
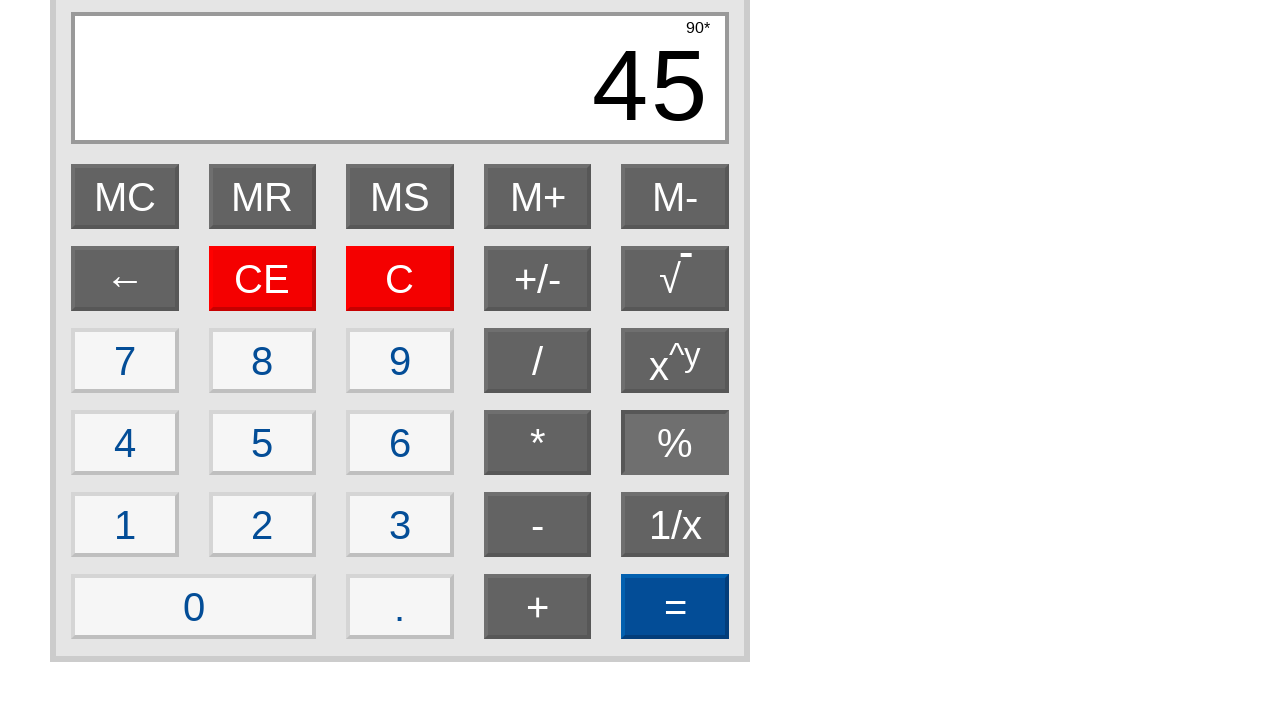

Retrieved display value from calculator
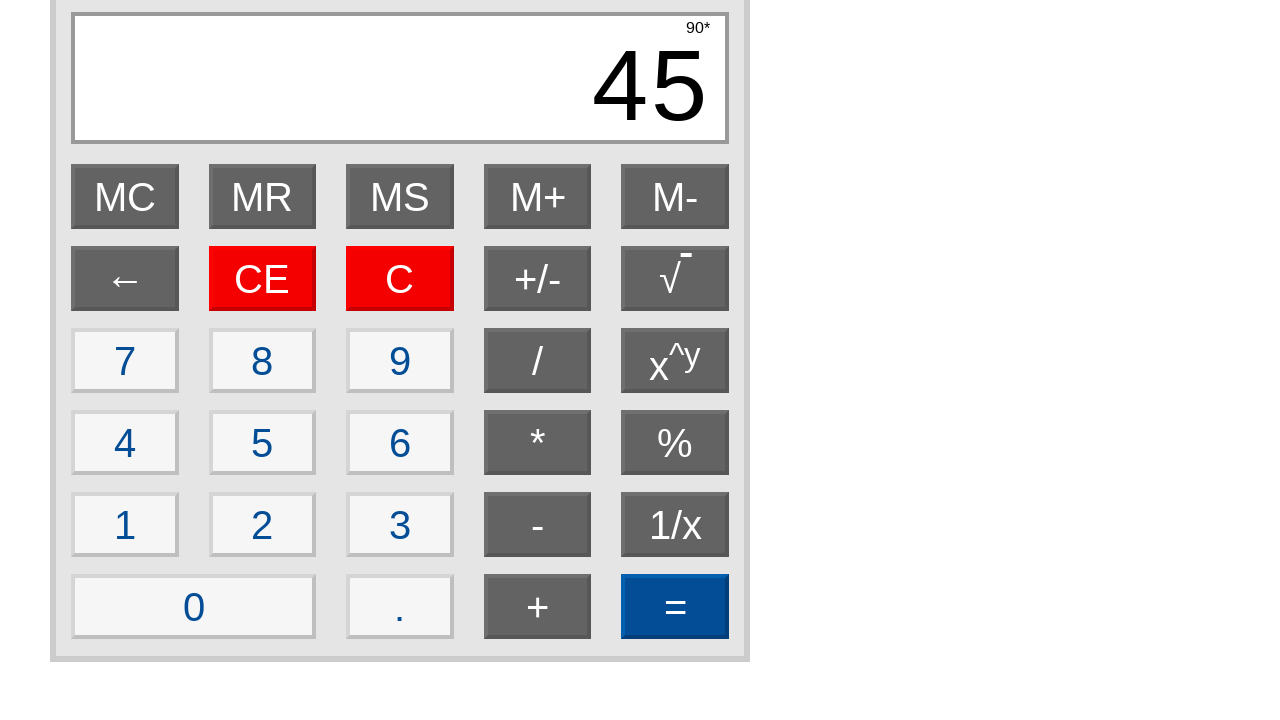

Verified result equals 45 (50% of 90)
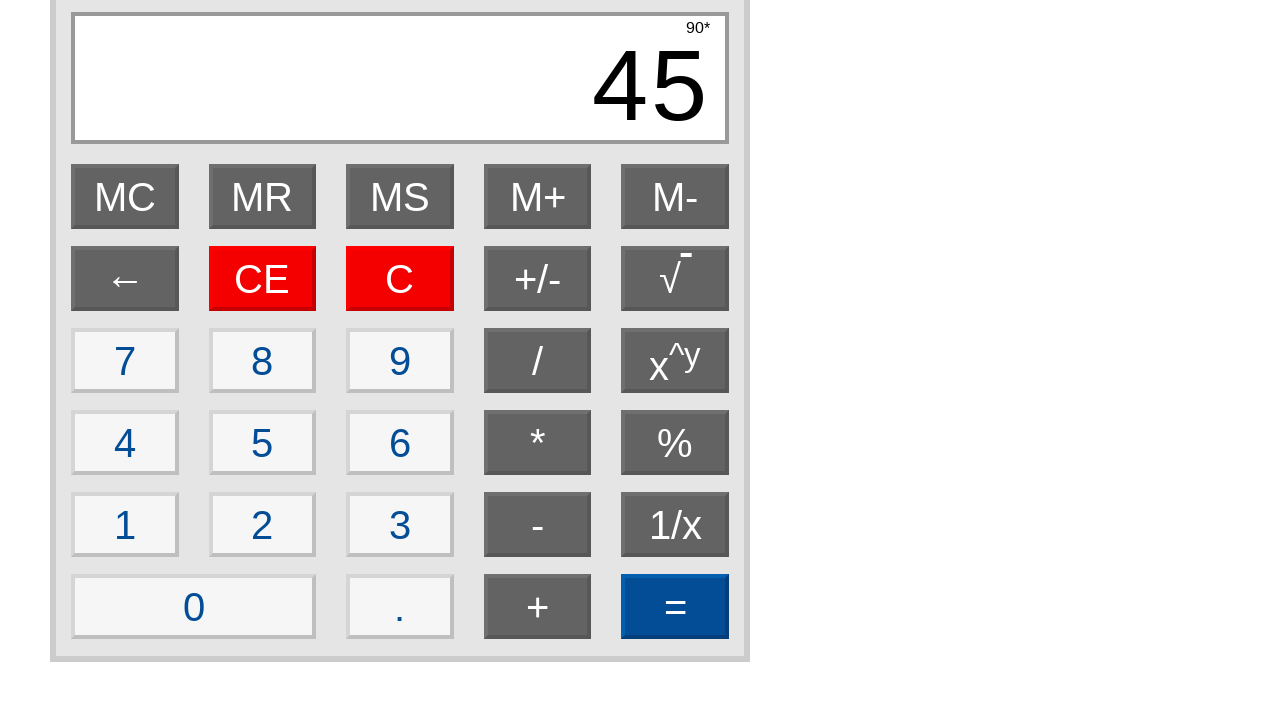

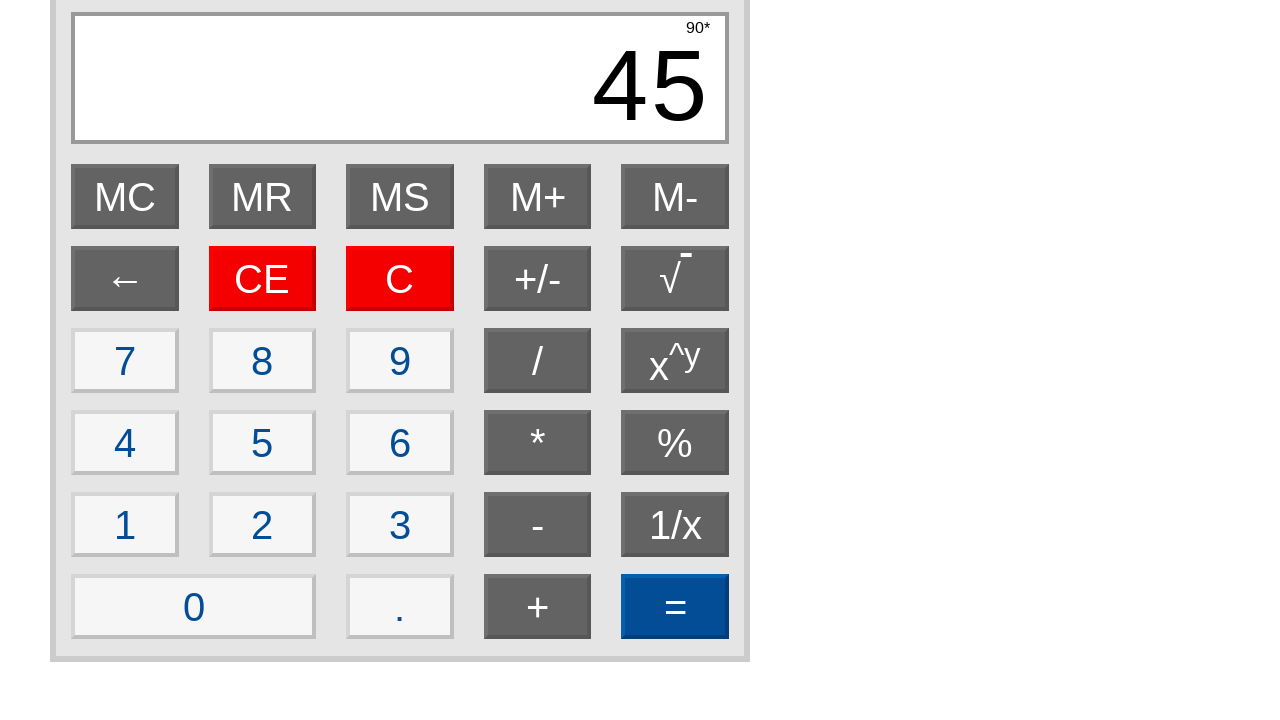